Tests form submission with empty fields to verify behavior when no data is provided

Starting URL: https://lm.skillbox.cc/qa_tester/module02/homework1/

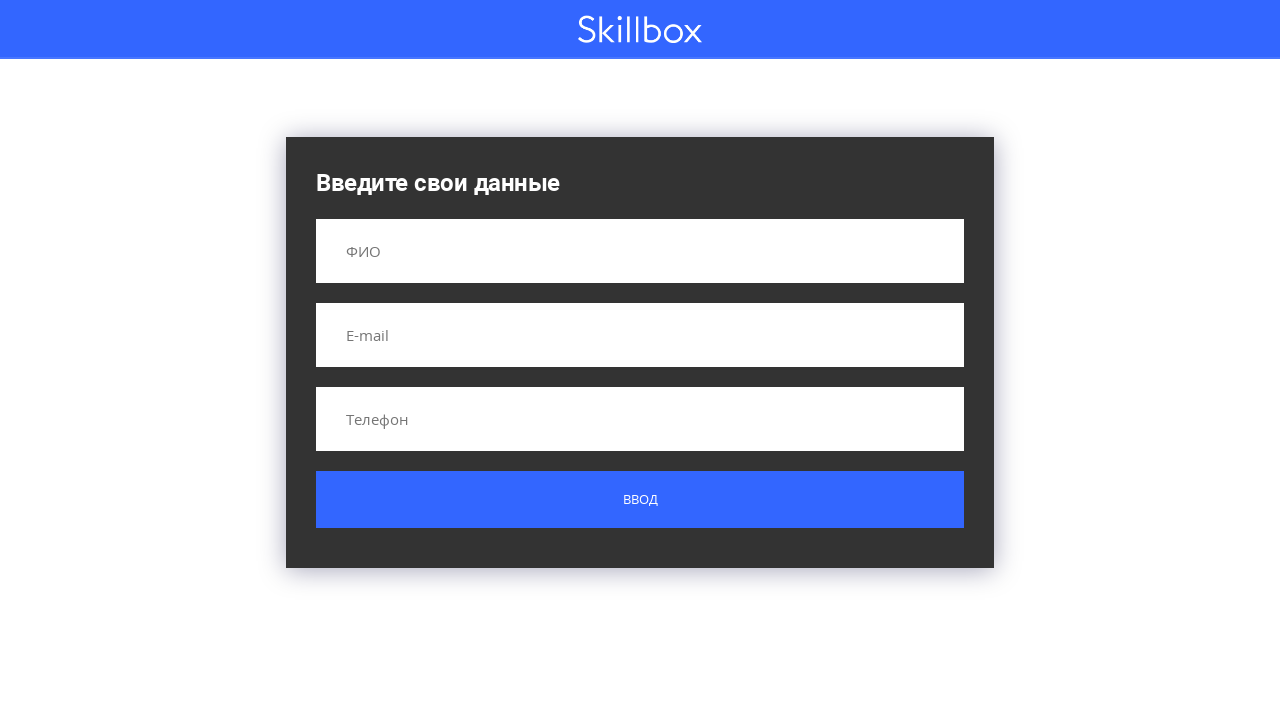

Filled name field with empty string on input[name='name']
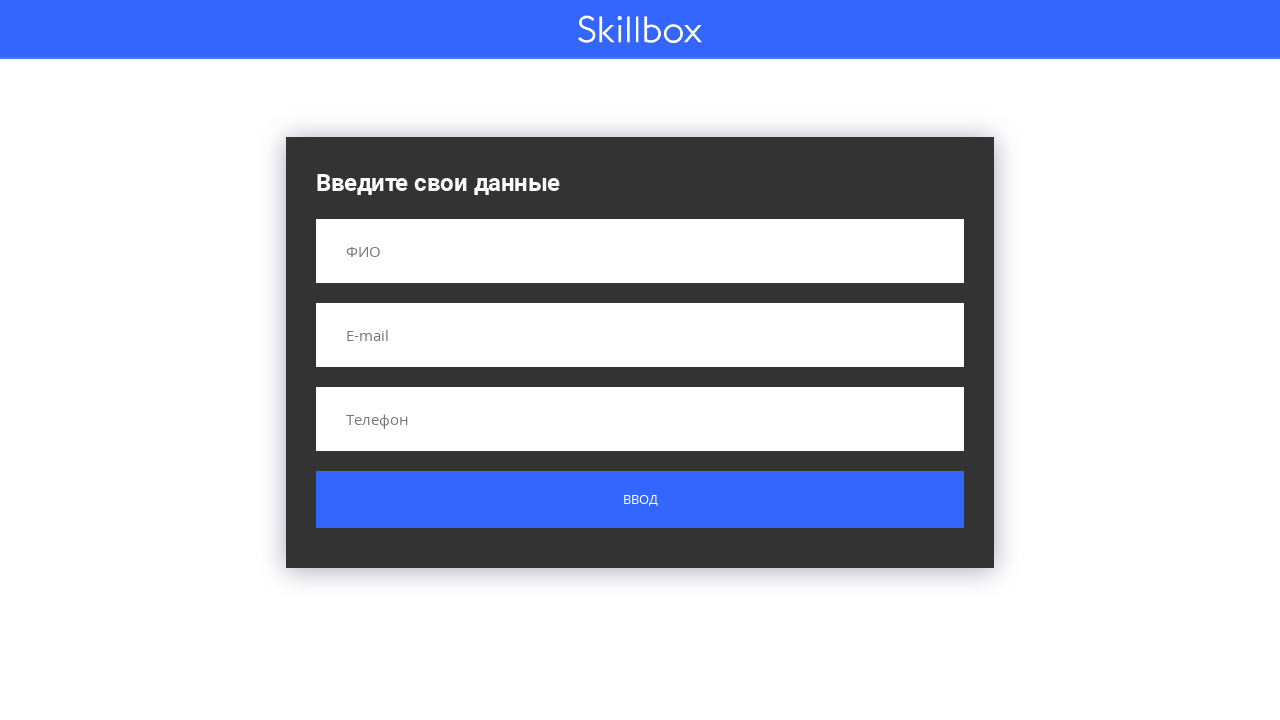

Filled email field with empty string on input[name='email']
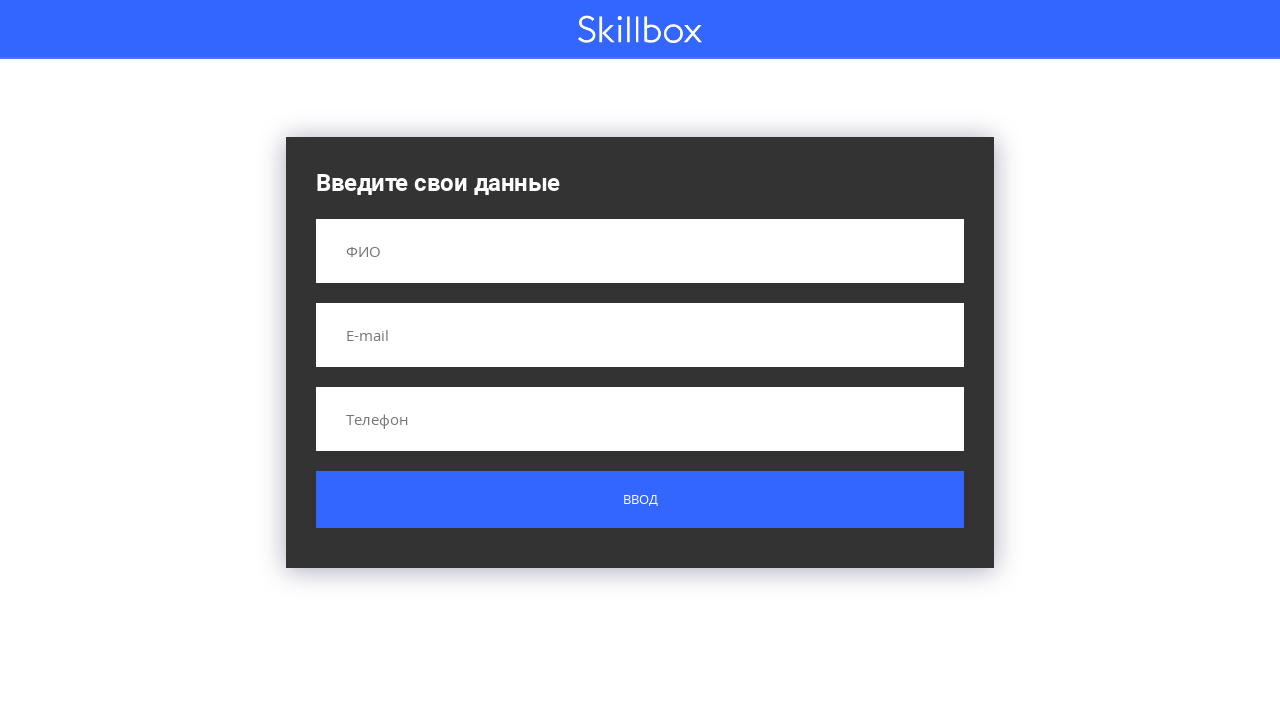

Filled phone field with empty string on input[name='phone']
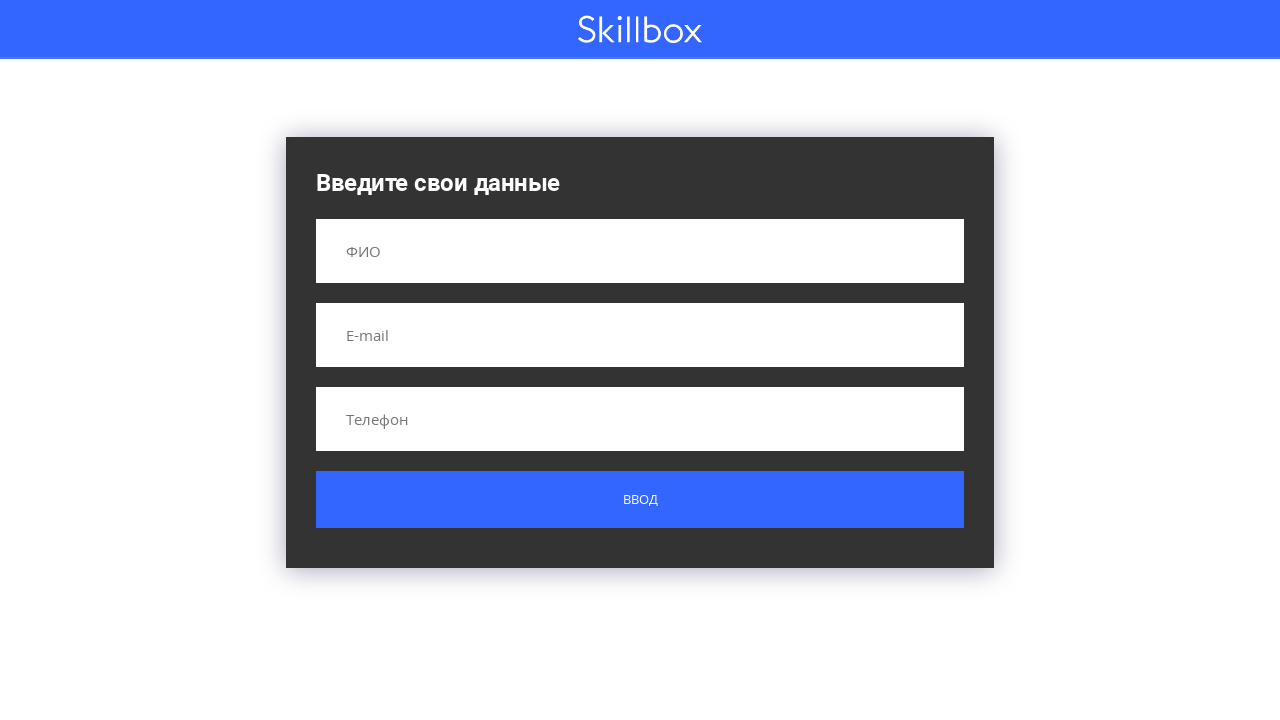

Clicked submit button to submit form with empty fields at (640, 500) on .button
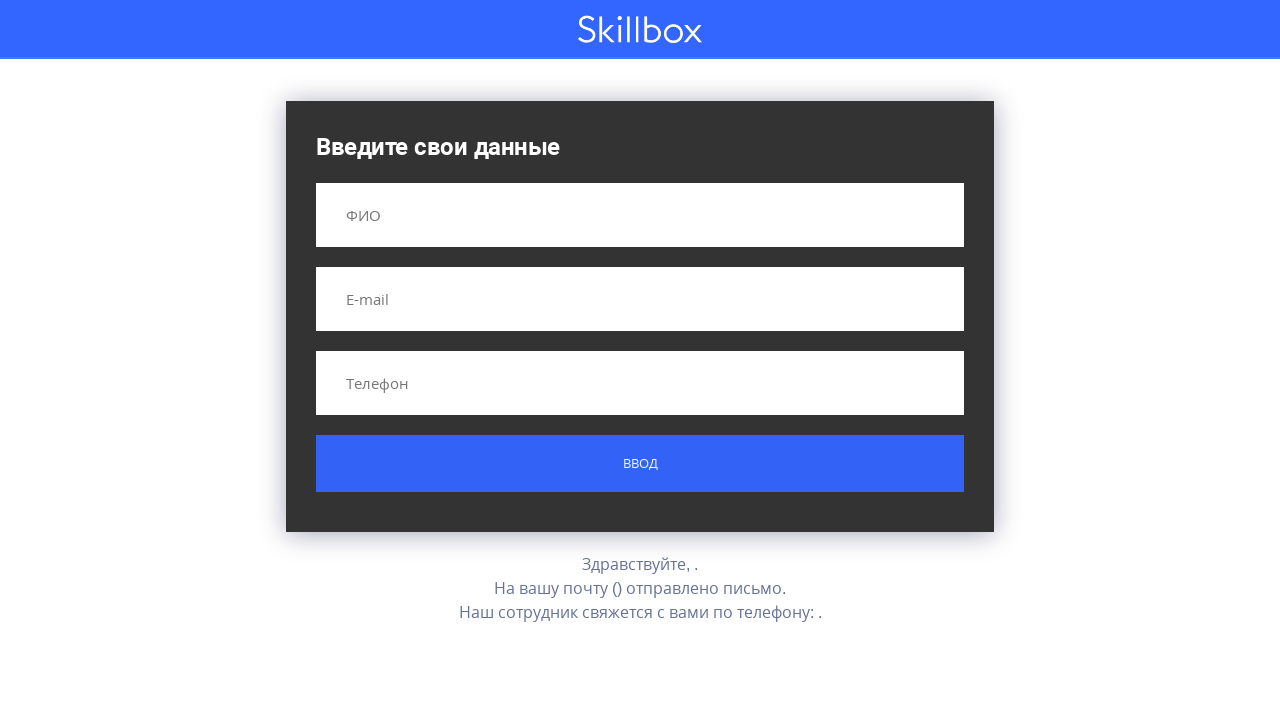

Form submission result appeared on page
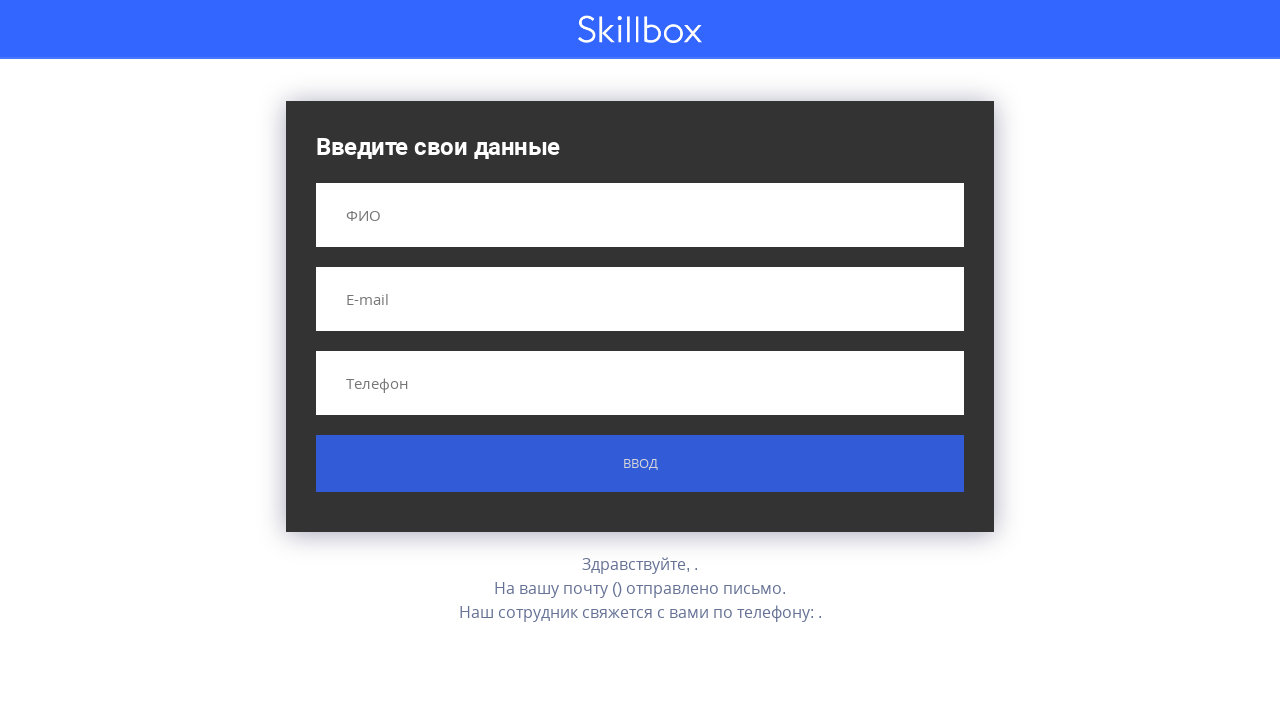

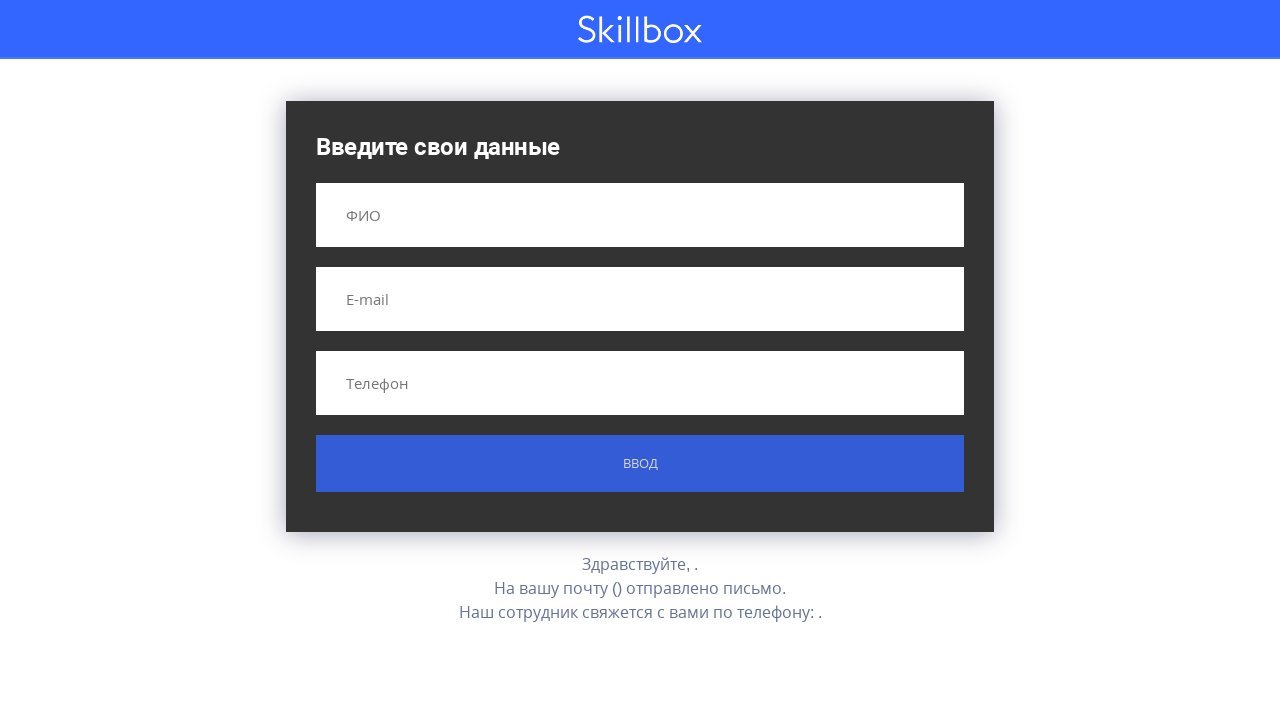